Tests a number input field by verifying that non-numeric characters (letters, special characters) are rejected, numeric input is accepted, and arrow up/down keys increment/decrement the value correctly.

Starting URL: https://the-internet.herokuapp.com/inputs

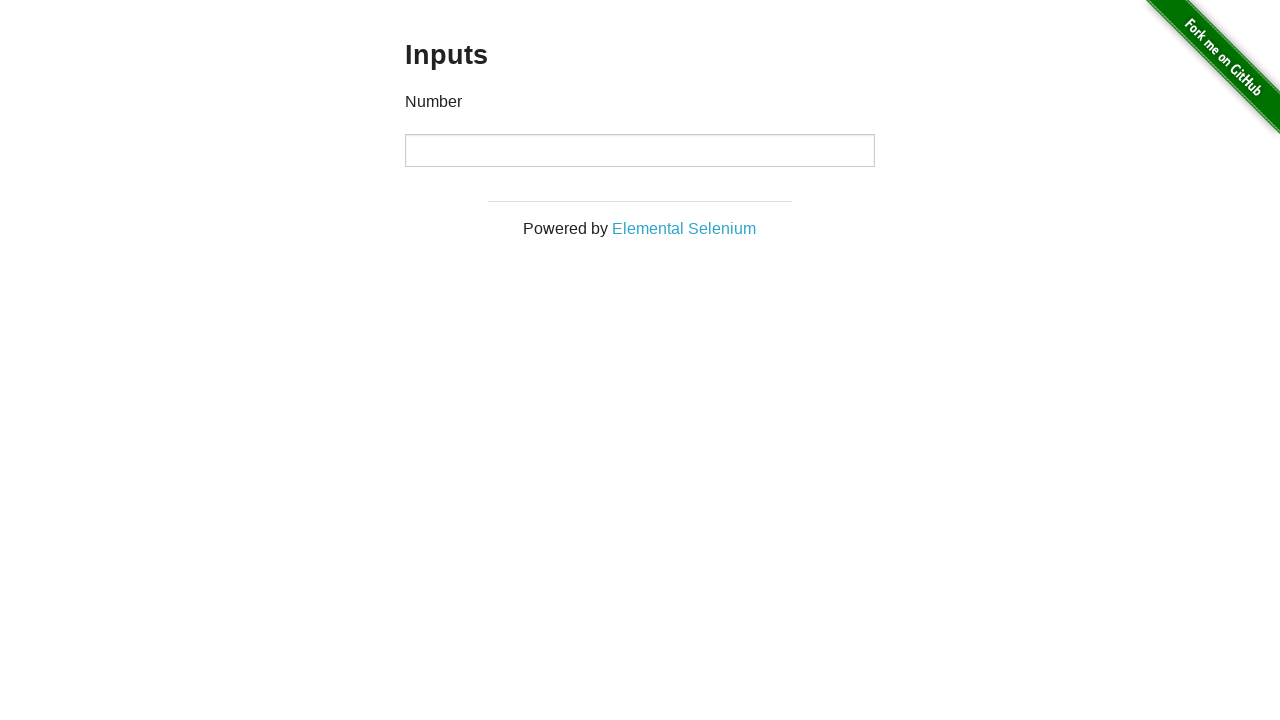

Waited for page header to load
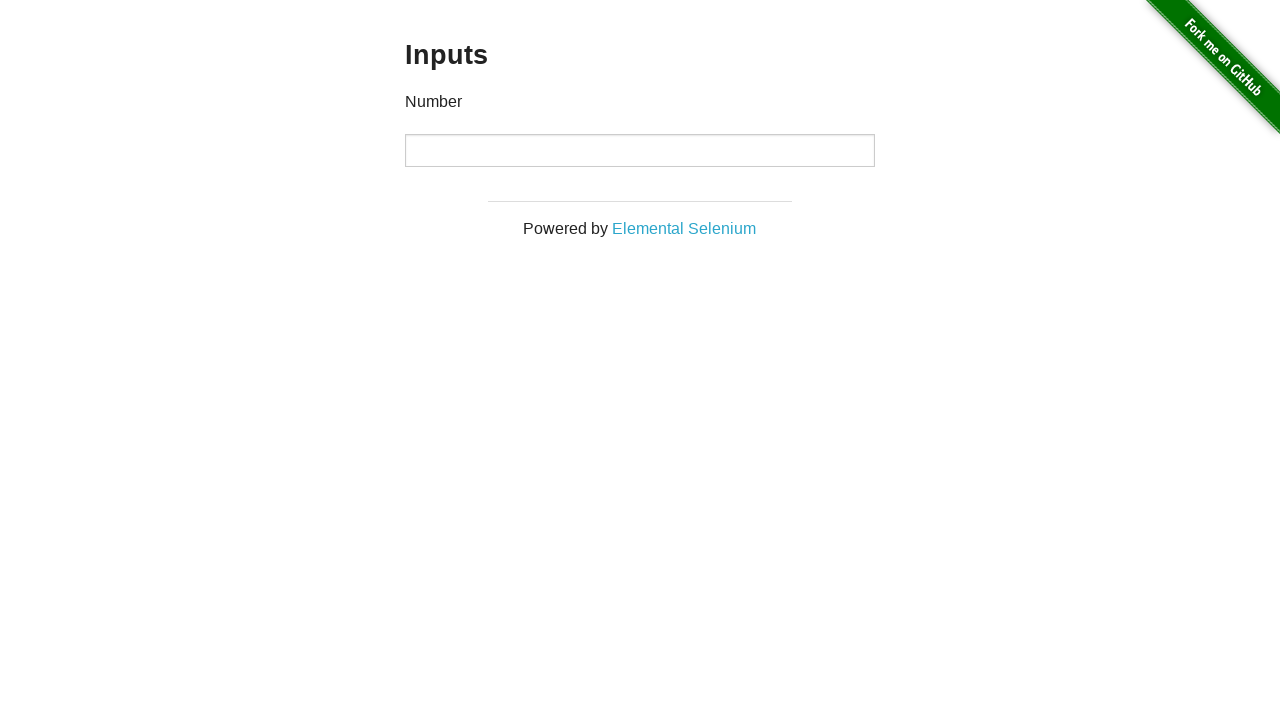

Verified page header is 'Inputs'
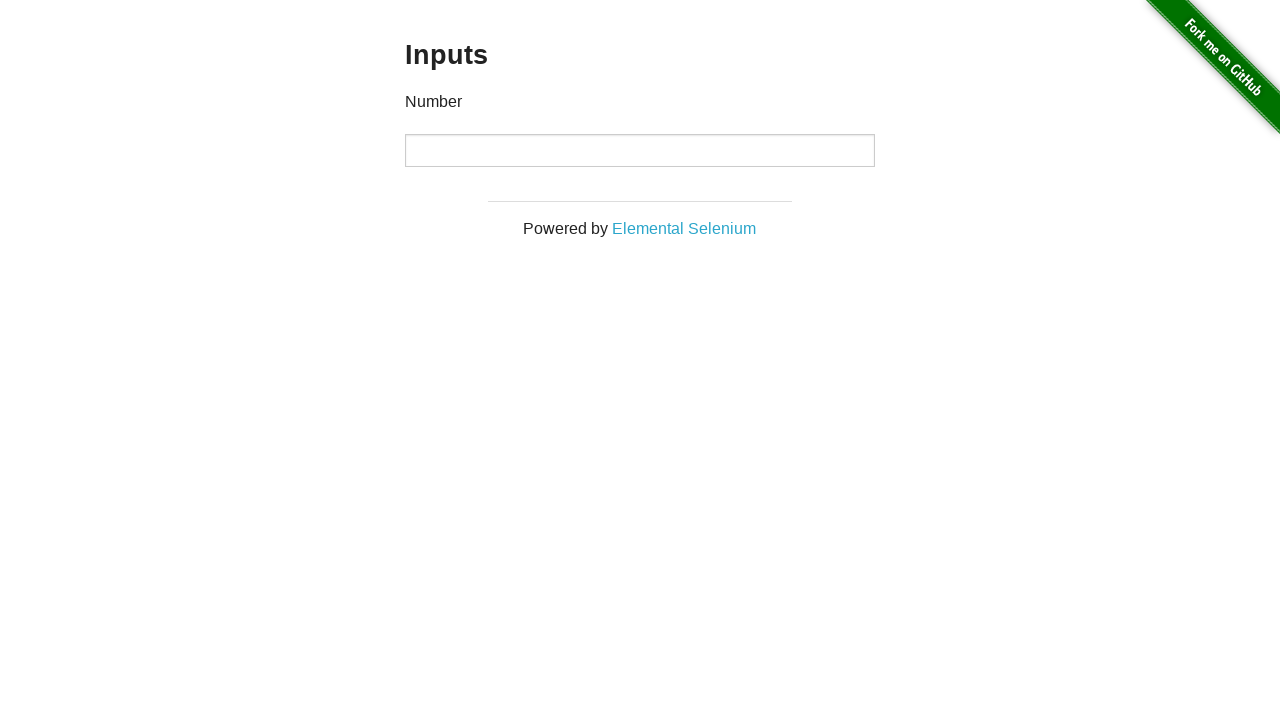

Located the number input field
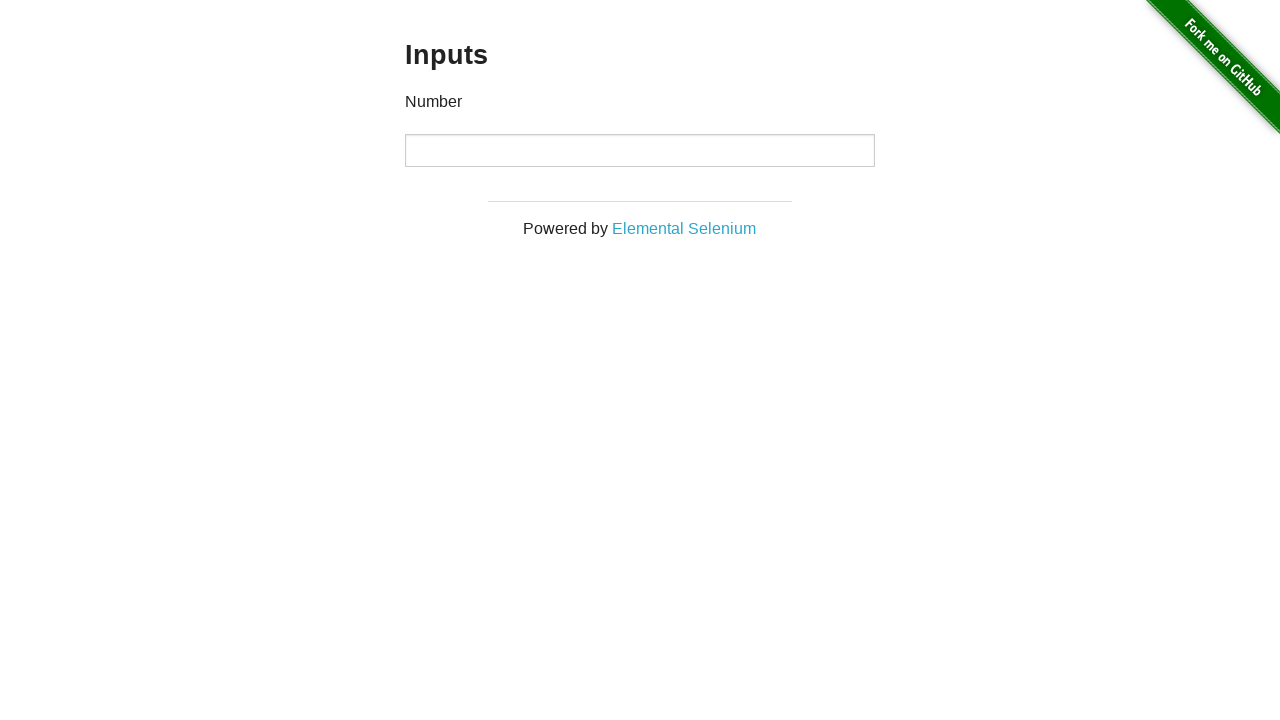

Cleared the input field on #content > div > div > div > input[type=number]
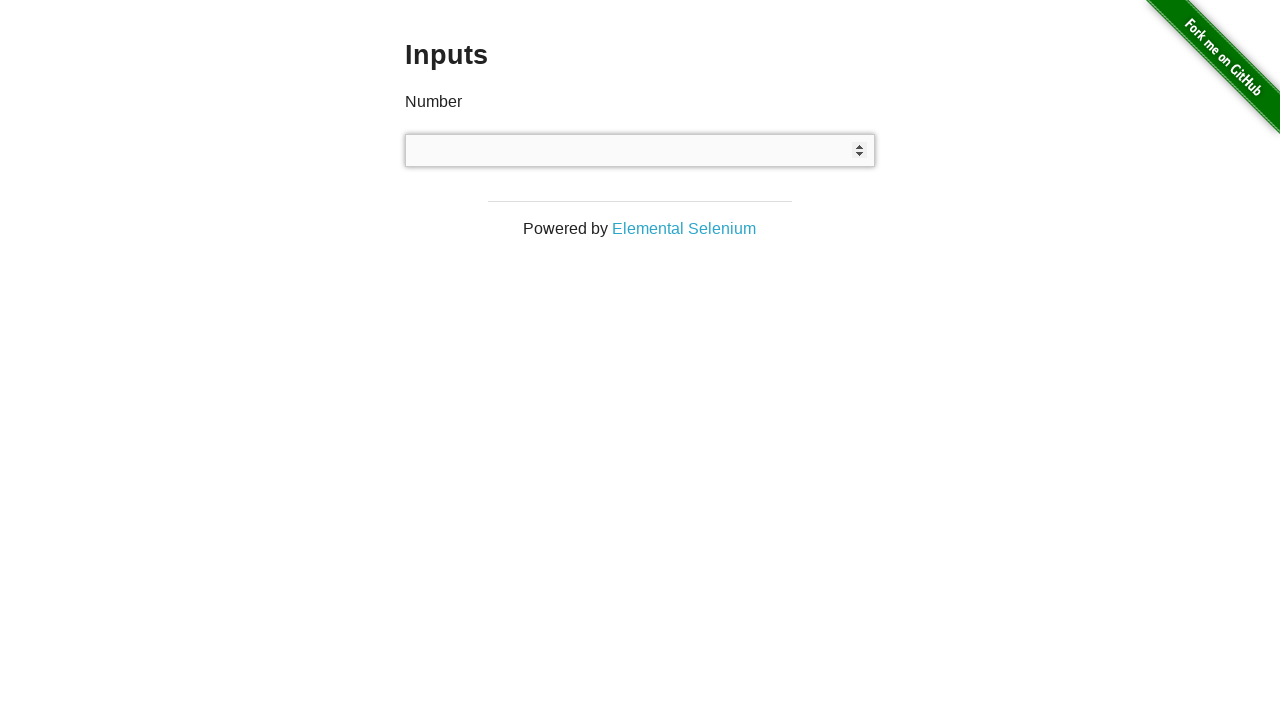

Attempted to type letters 'Abcdf' into number input on #content > div > div > div > input[type=number]
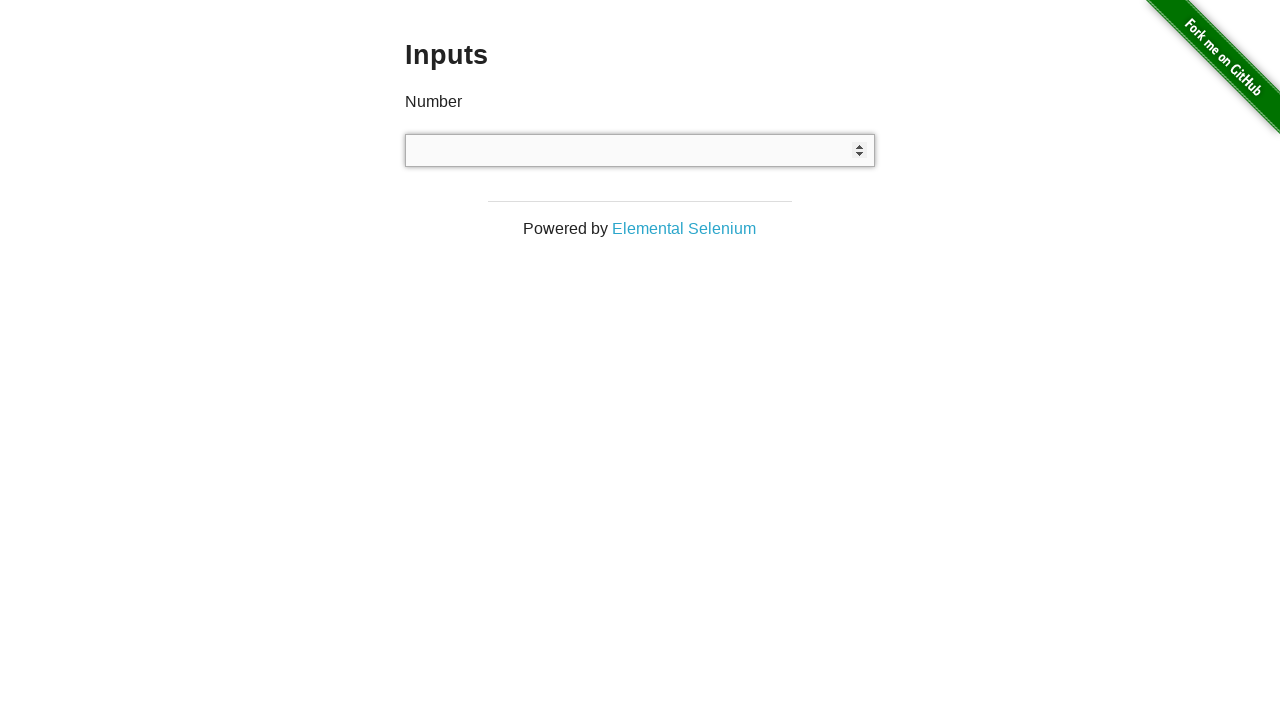

Verified that letters were rejected and input remains empty
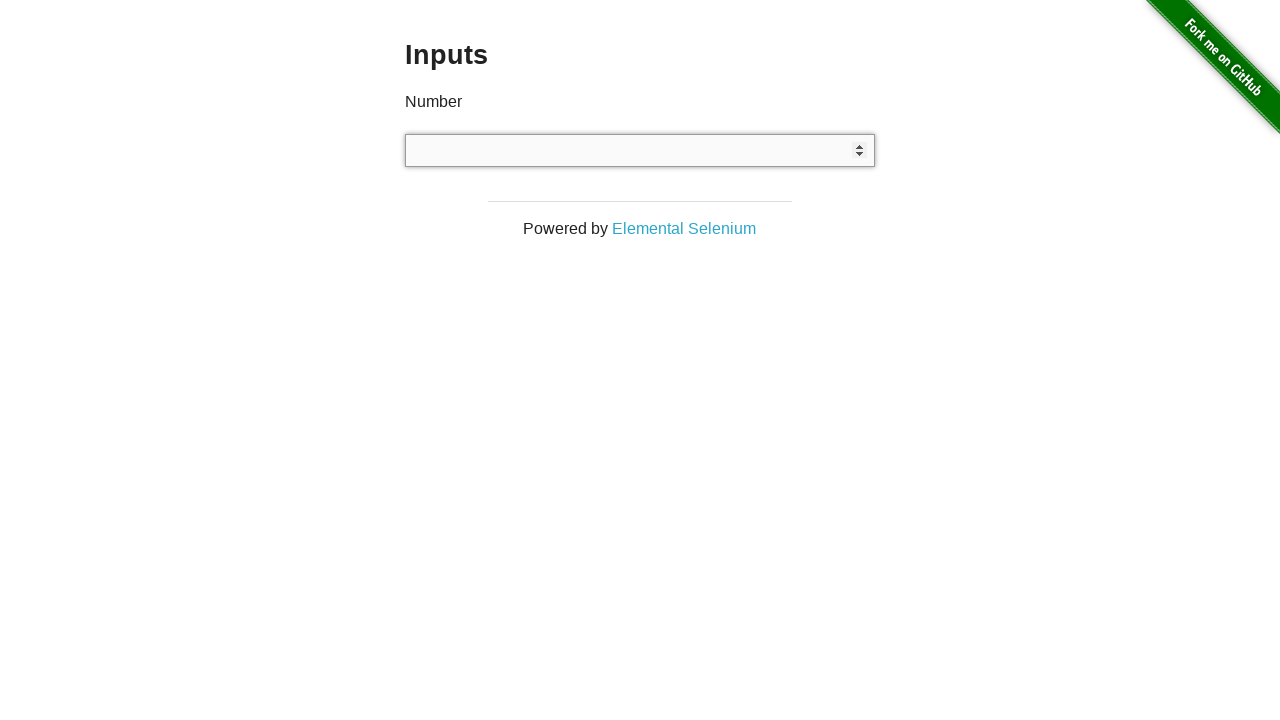

Cleared the input field again on #content > div > div > div > input[type=number]
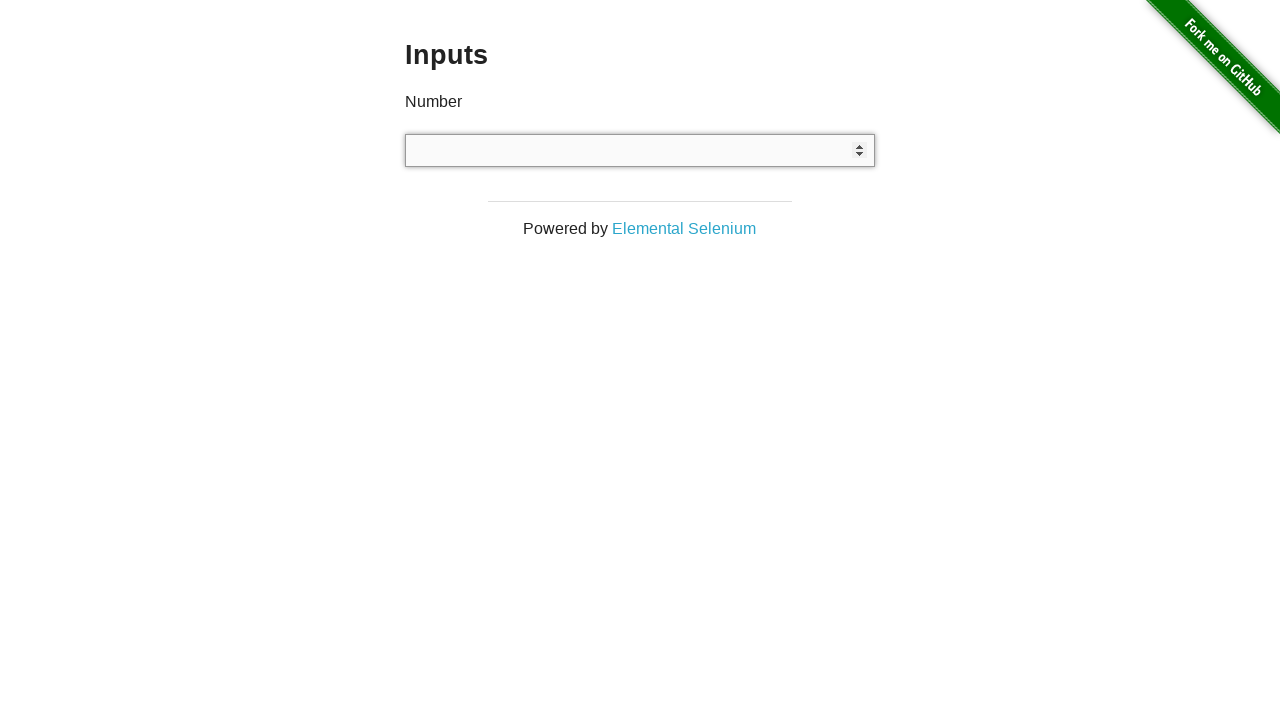

Attempted to type special characters '!@#$%' into number input on #content > div > div > div > input[type=number]
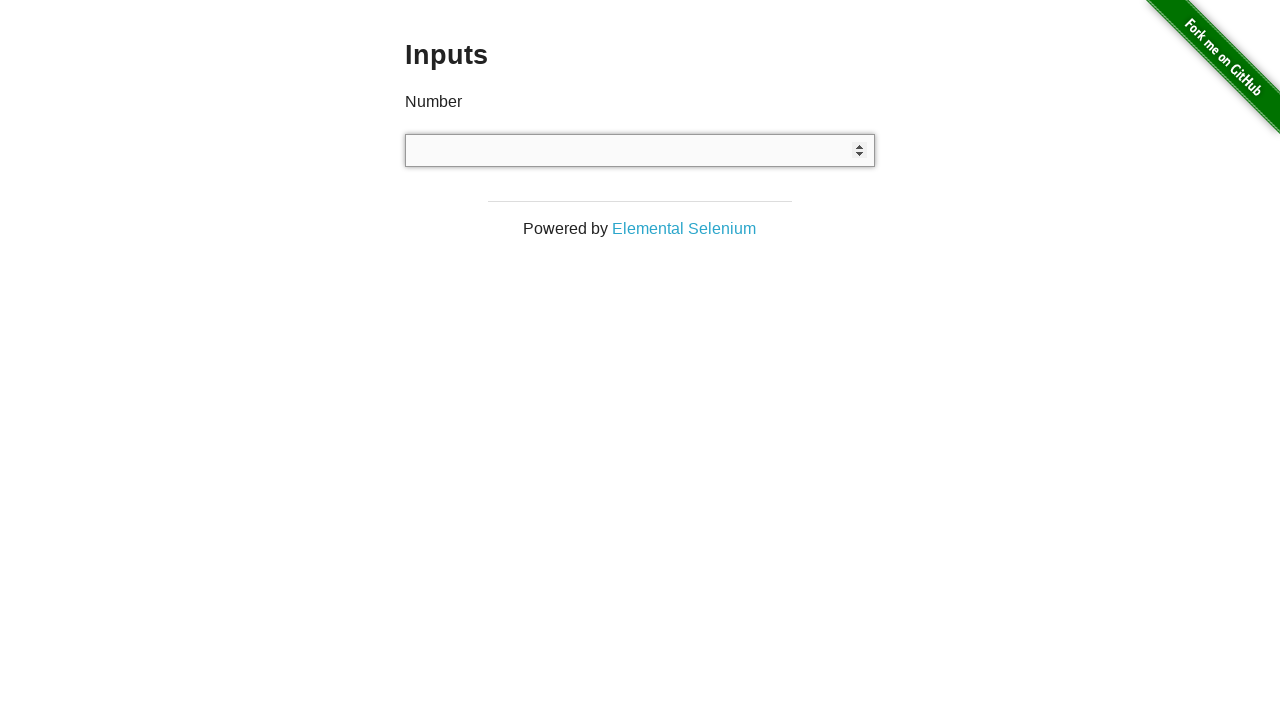

Verified that special characters were rejected and input remains empty
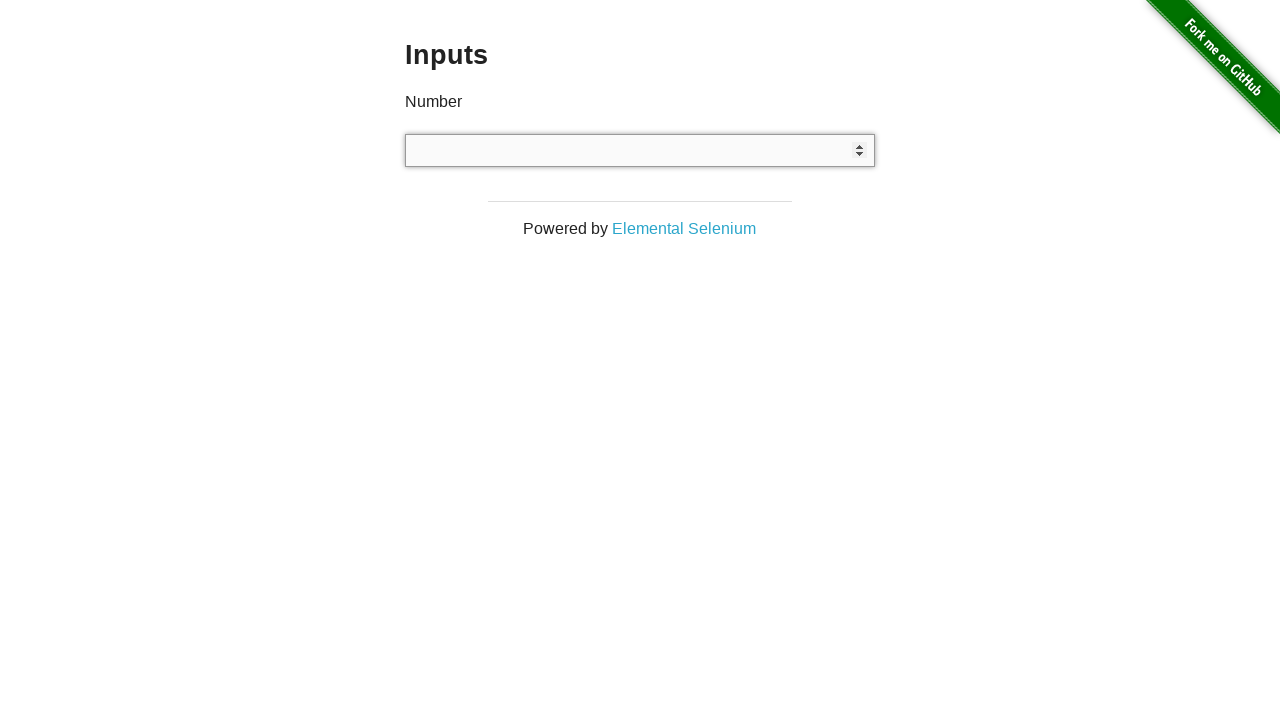

Cleared the input field for numeric test on #content > div > div > div > input[type=number]
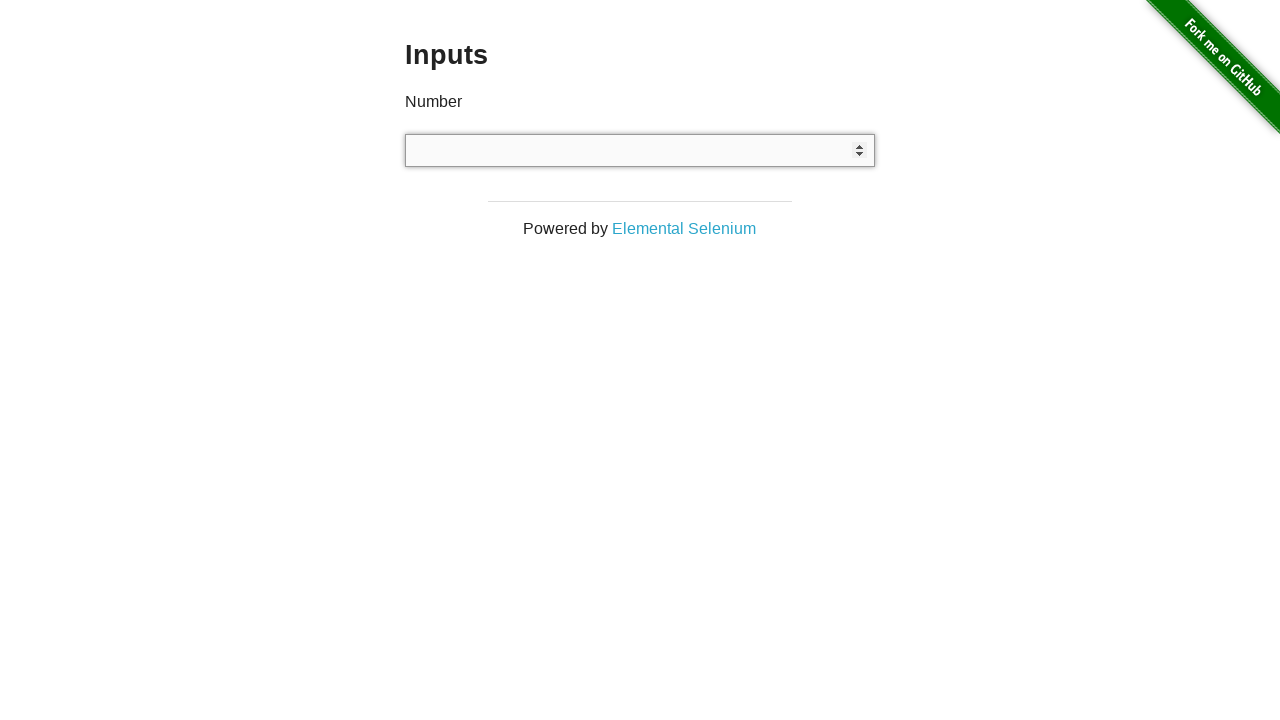

Typed valid numeric value '12345' into number input on #content > div > div > div > input[type=number]
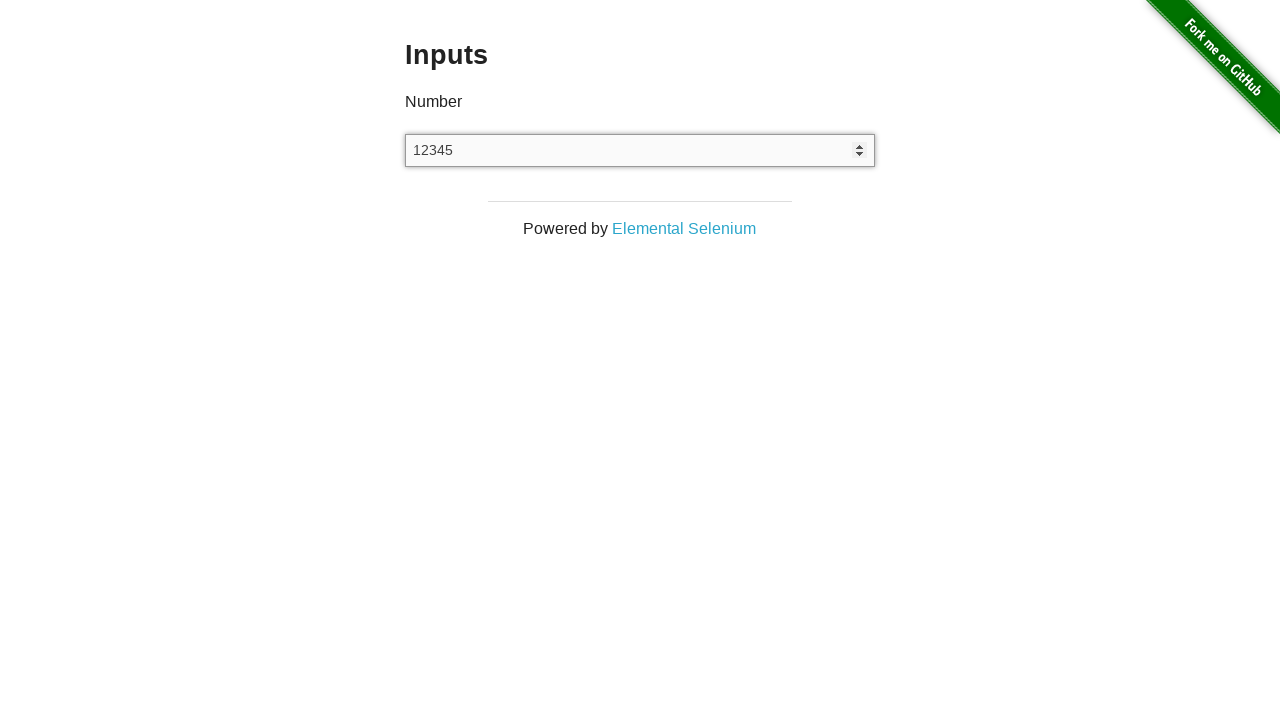

Verified that numeric input '12345' was accepted
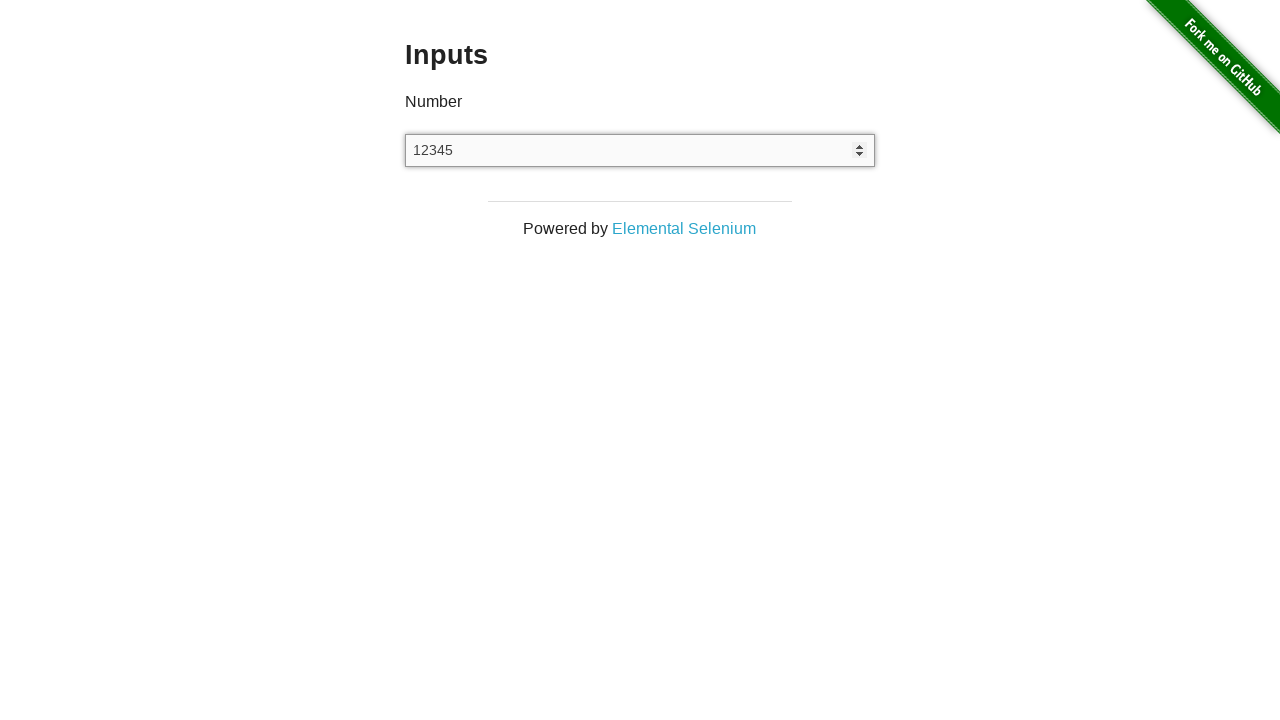

Pressed ArrowUp key to increment the value on #content > div > div > div > input[type=number]
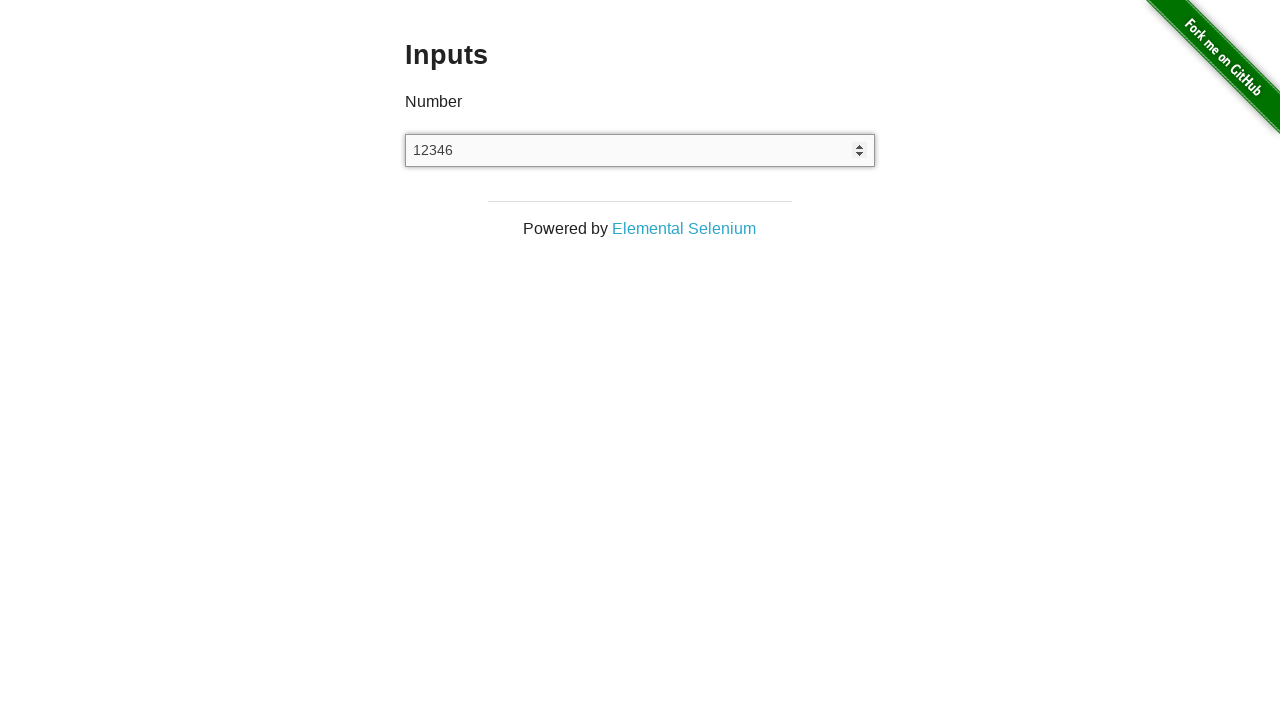

Verified that ArrowUp incremented value from 12345 to 12346
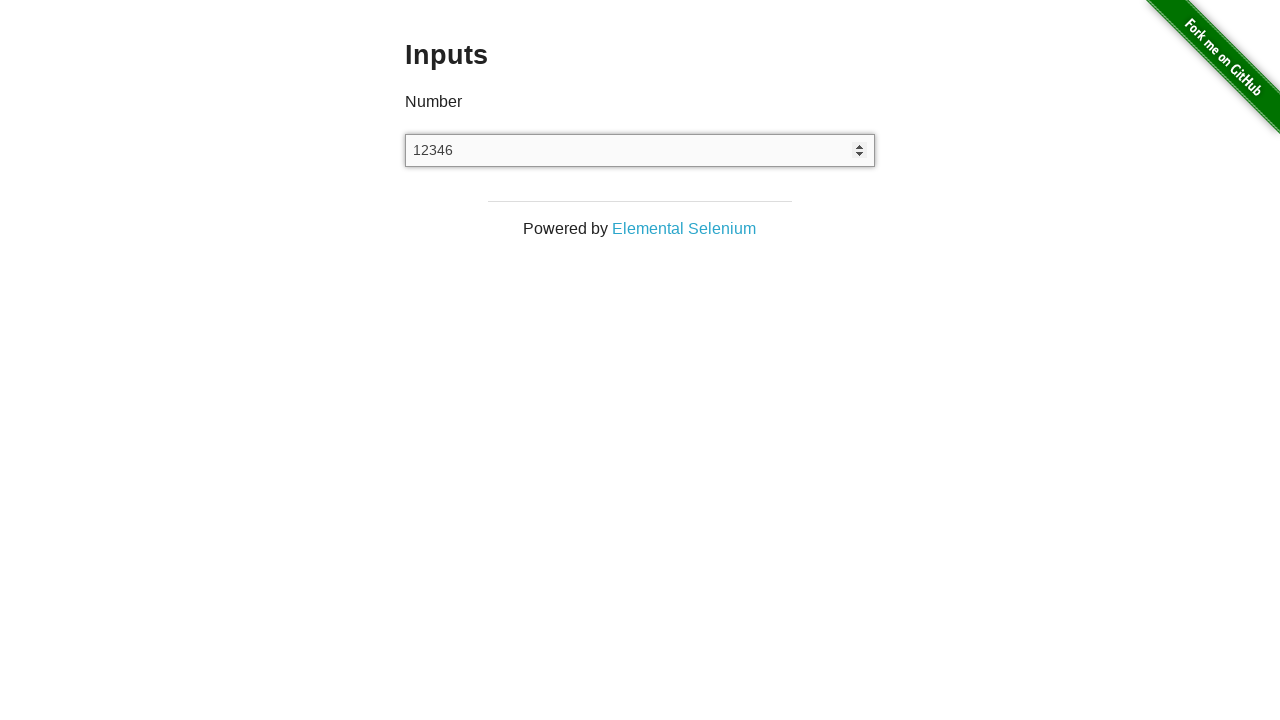

Pressed ArrowDown key to decrement the value on #content > div > div > div > input[type=number]
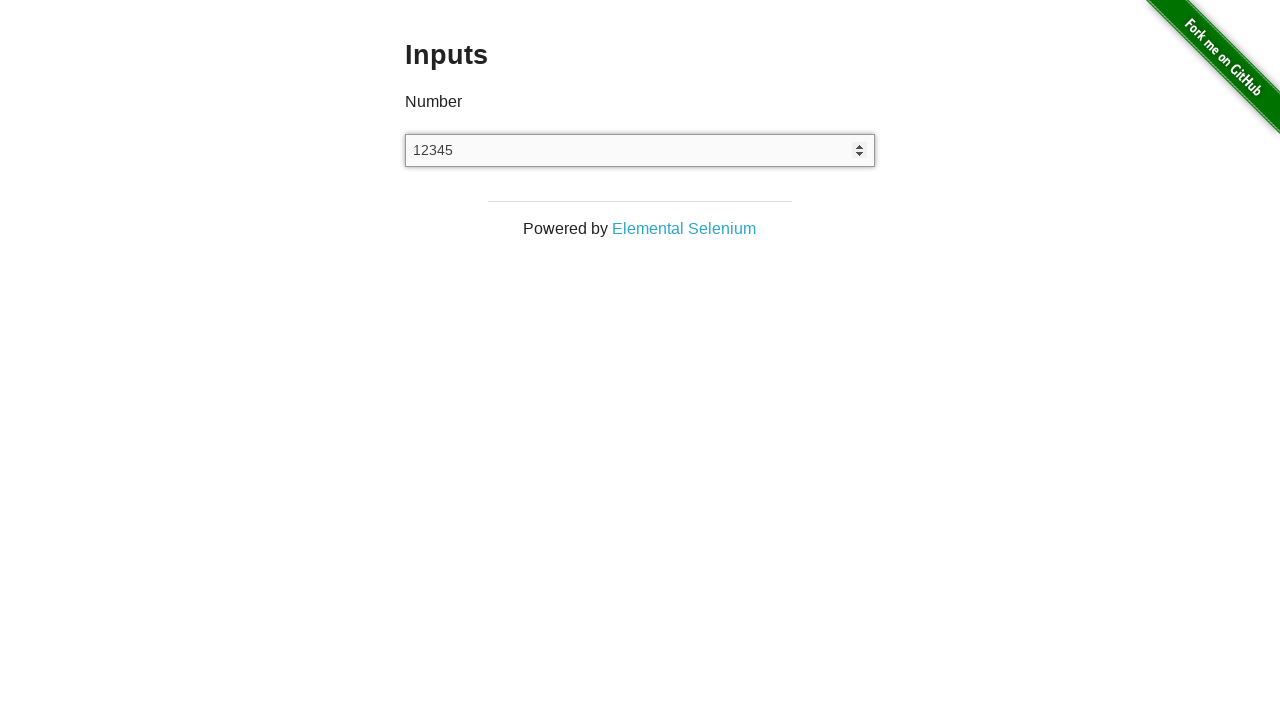

Verified that ArrowDown decremented value from 12346 to 12345
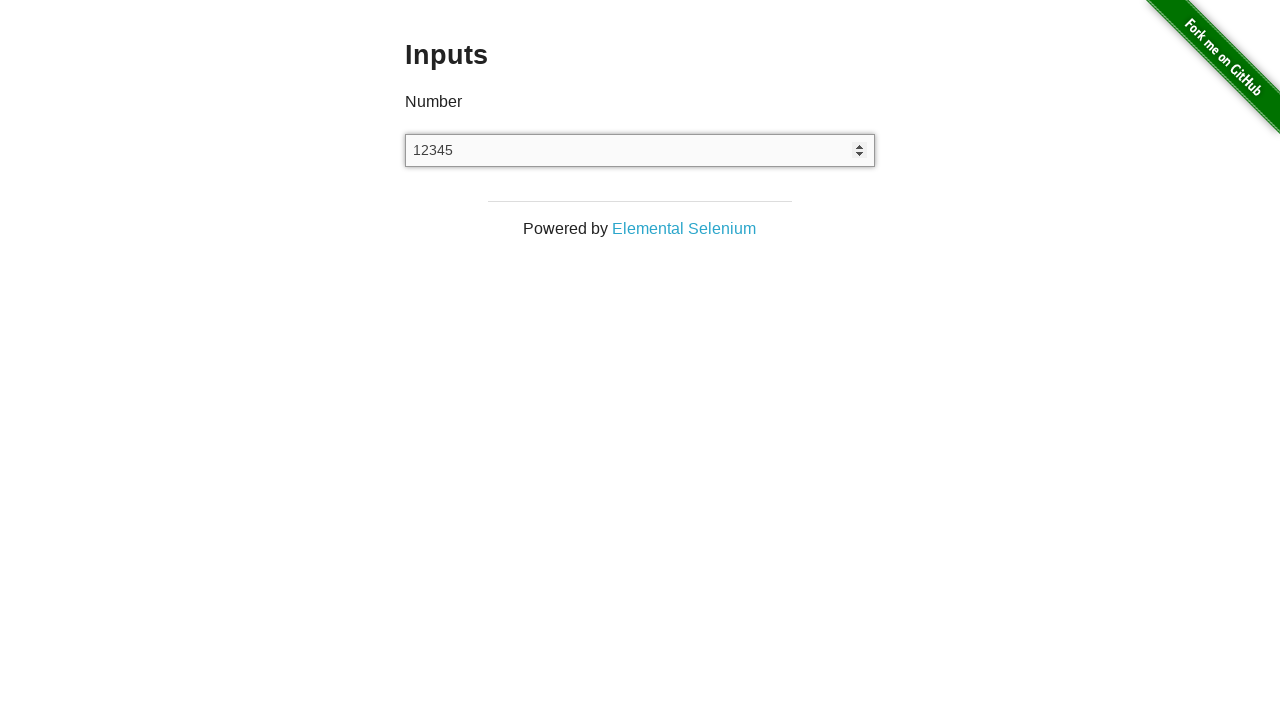

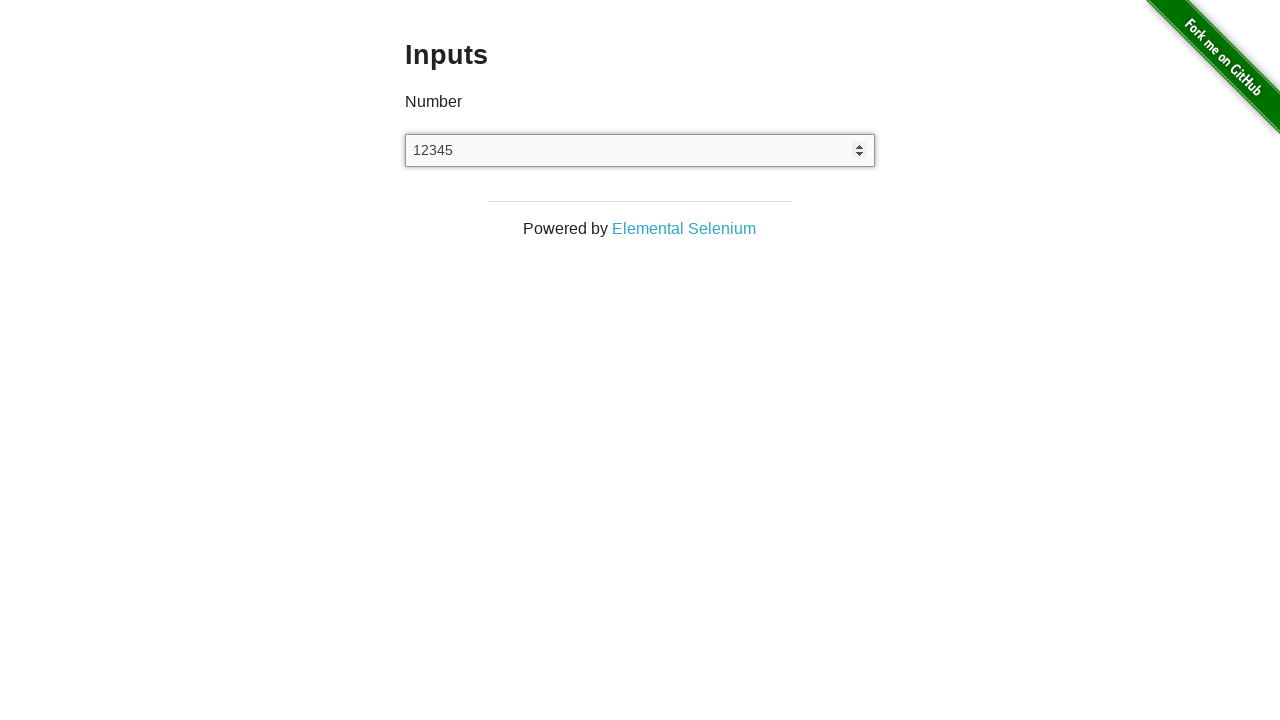